Tests dynamic UI controls by interacting with checkboxes, buttons that add/remove elements, and input fields that can be enabled/disabled

Starting URL: http://the-internet.herokuapp.com/

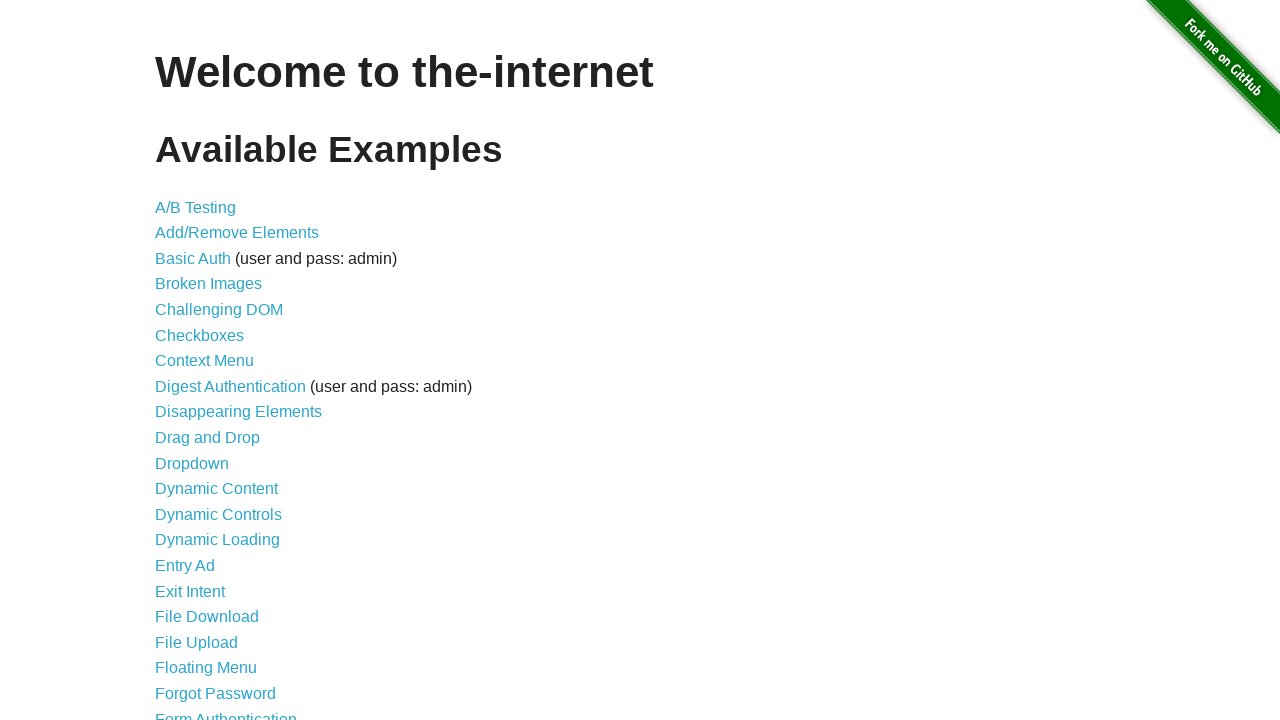

Clicked on Dynamic Controls link at (218, 514) on text=Dynamic Controls
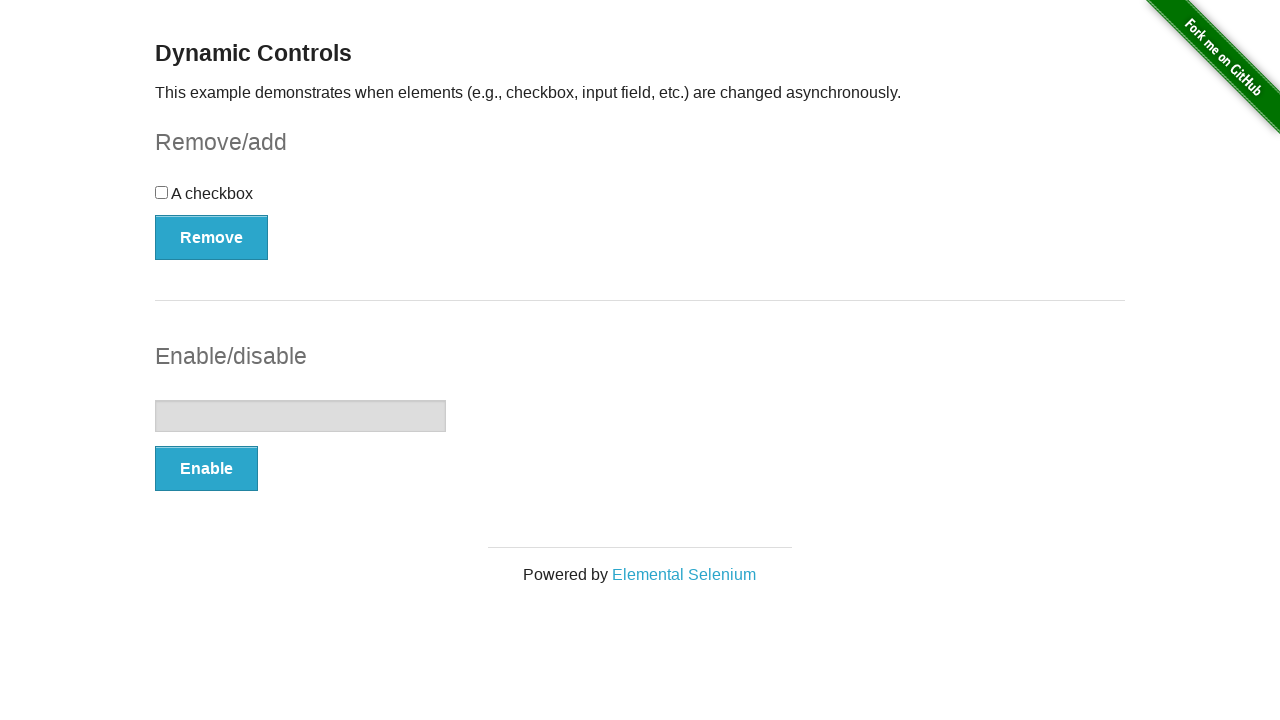

Clicked the checkbox at (162, 192) on #checkbox > input[type=checkbox]
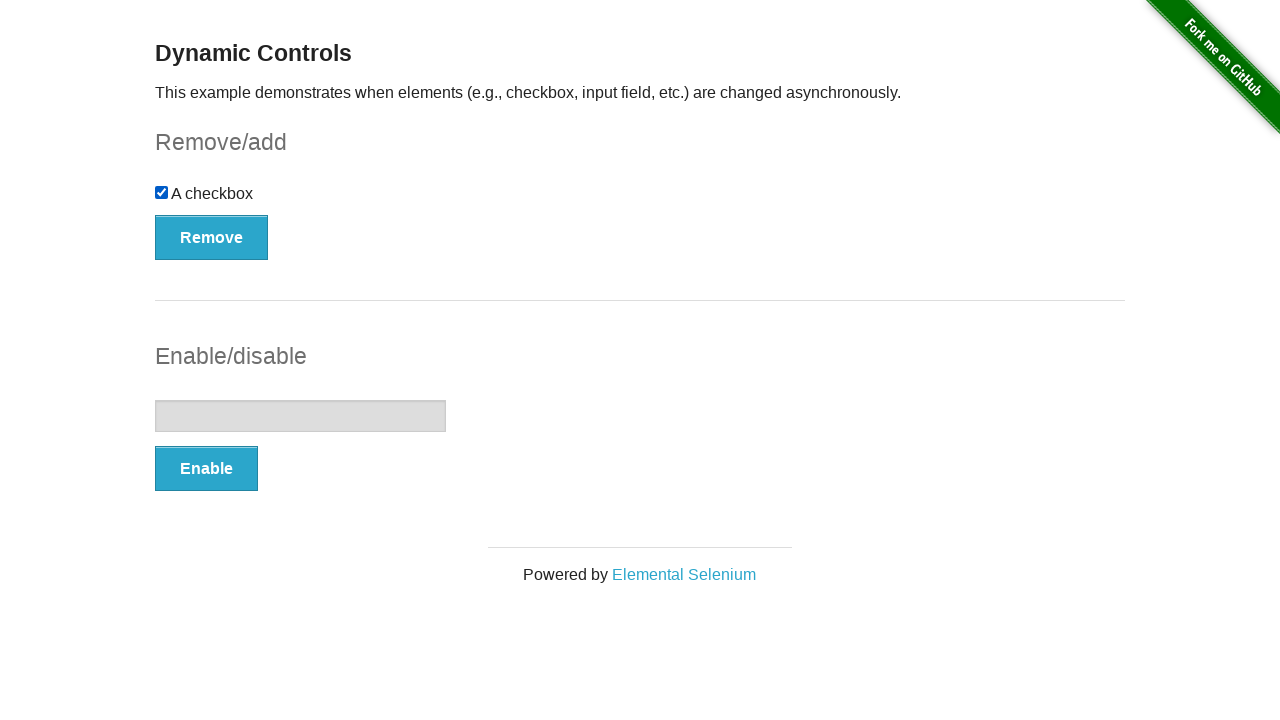

Clicked the Remove button to remove the checkbox at (212, 237) on #checkbox-example > button
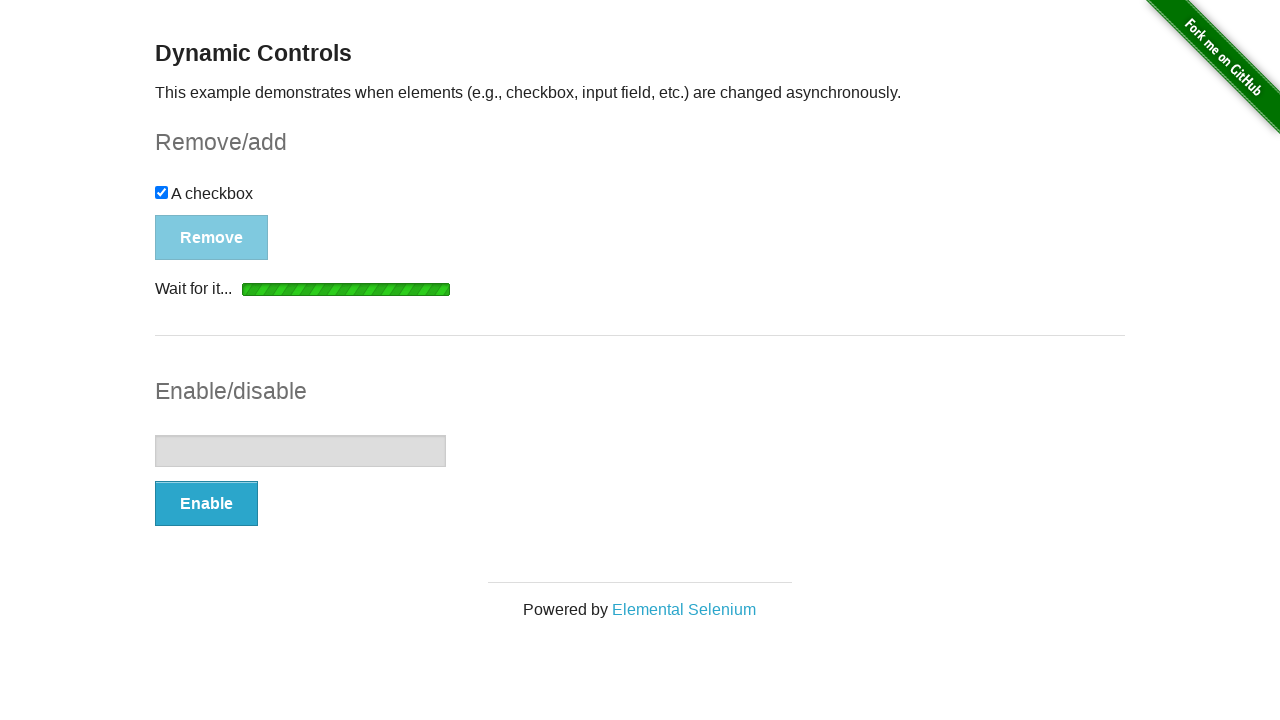

Waited for button to change to 'Add' after checkbox removal
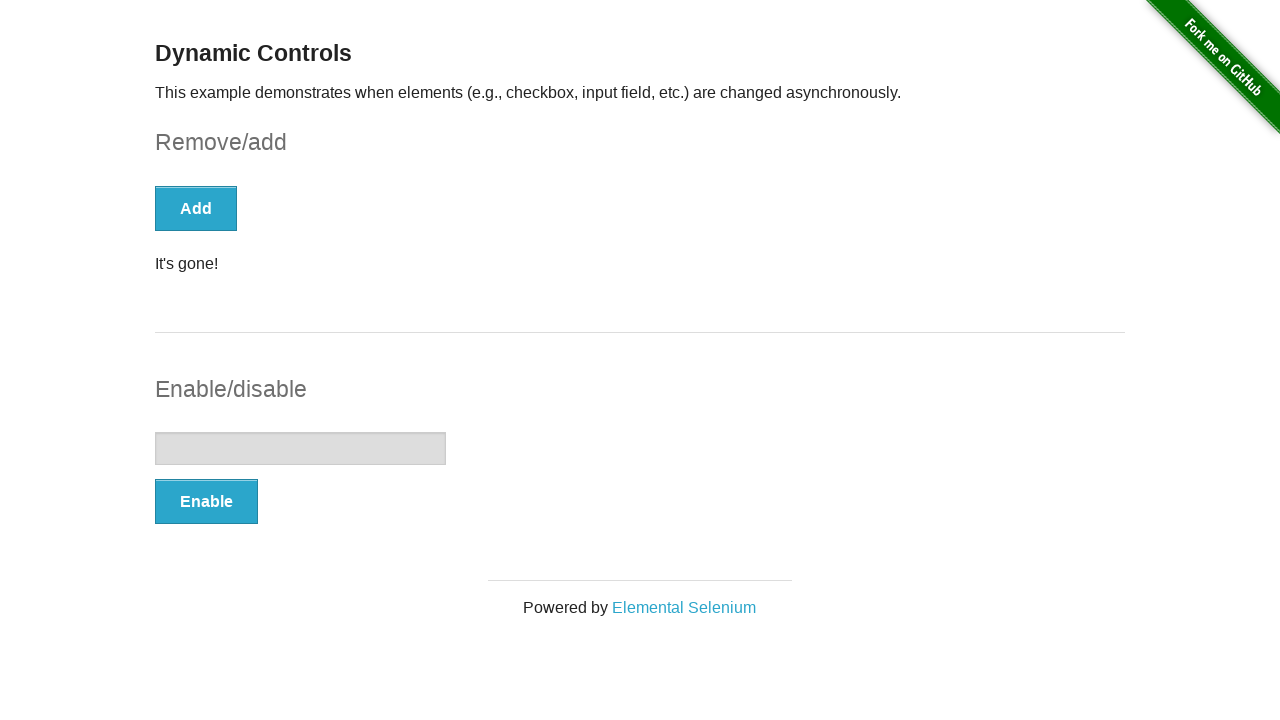

Clicked the Add button to re-add the checkbox at (196, 208) on #checkbox-example > button
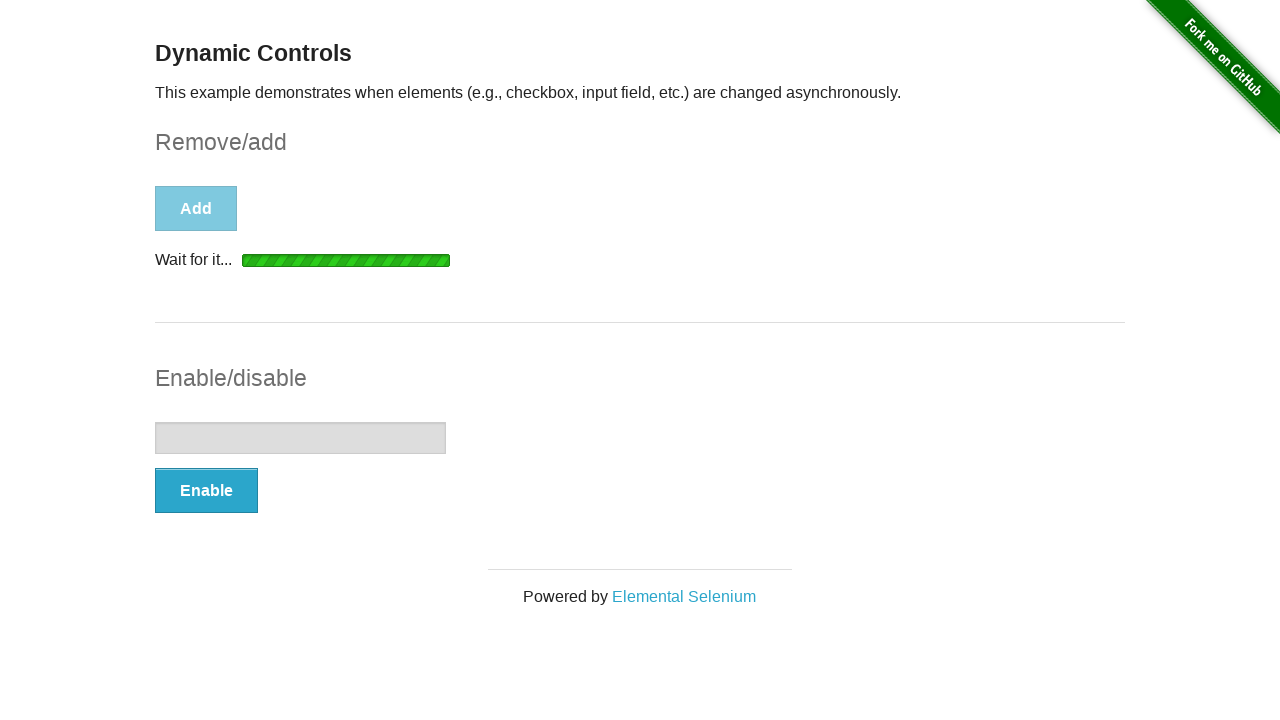

Clicked the Disable button to disable the input field at (206, 491) on #input-example > button
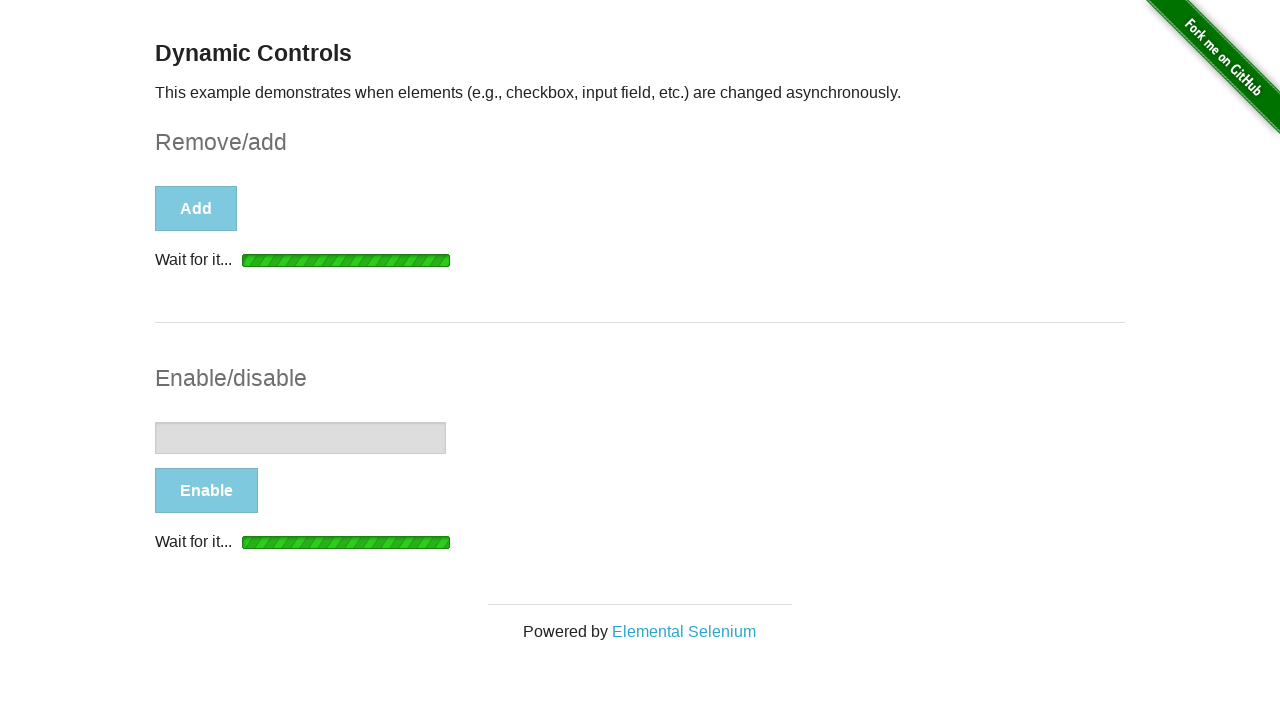

Waited for input field to be enabled
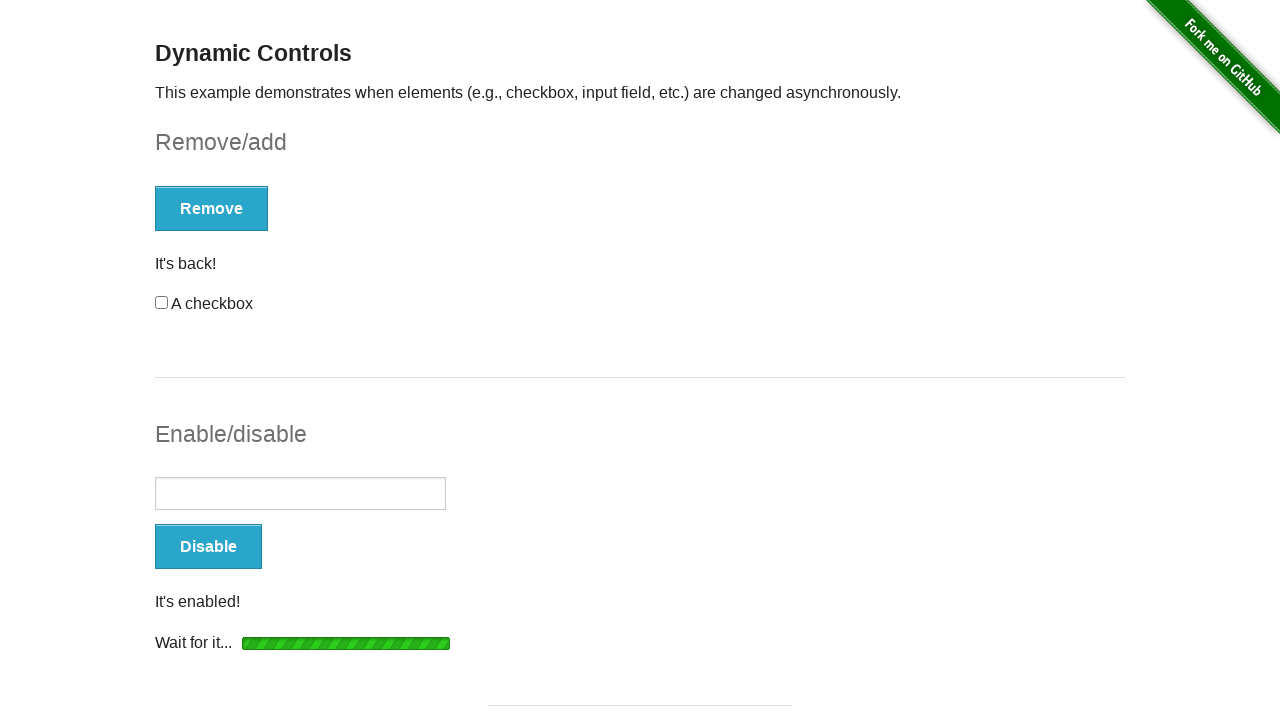

Filled input field with 'Platzi' on #input-example > input[type=text]
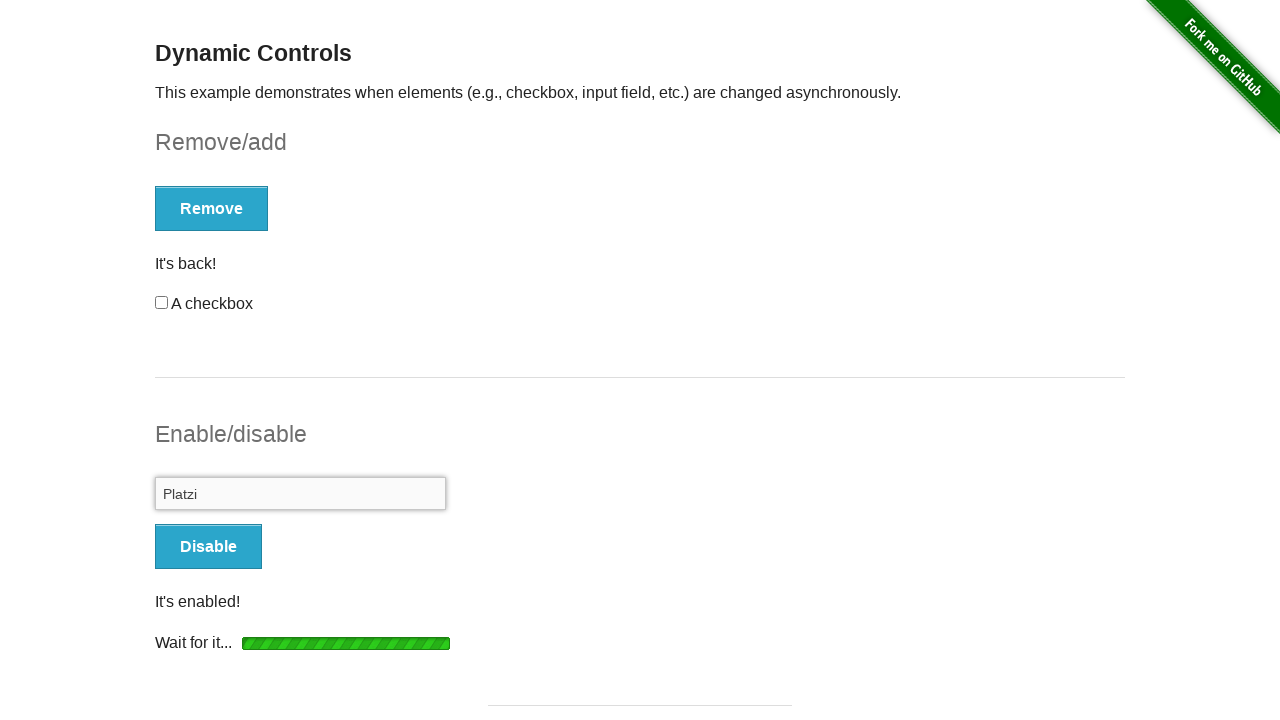

Clicked the Enable button to disable the input field again at (208, 546) on #input-example > button
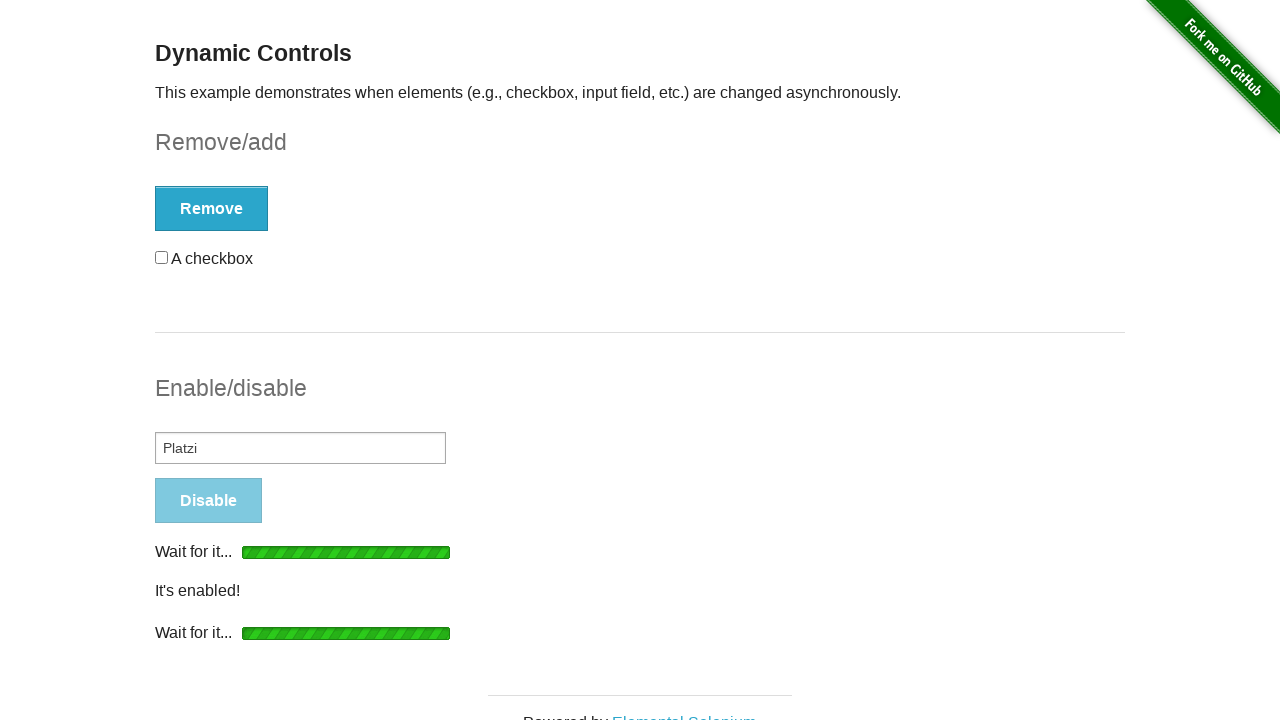

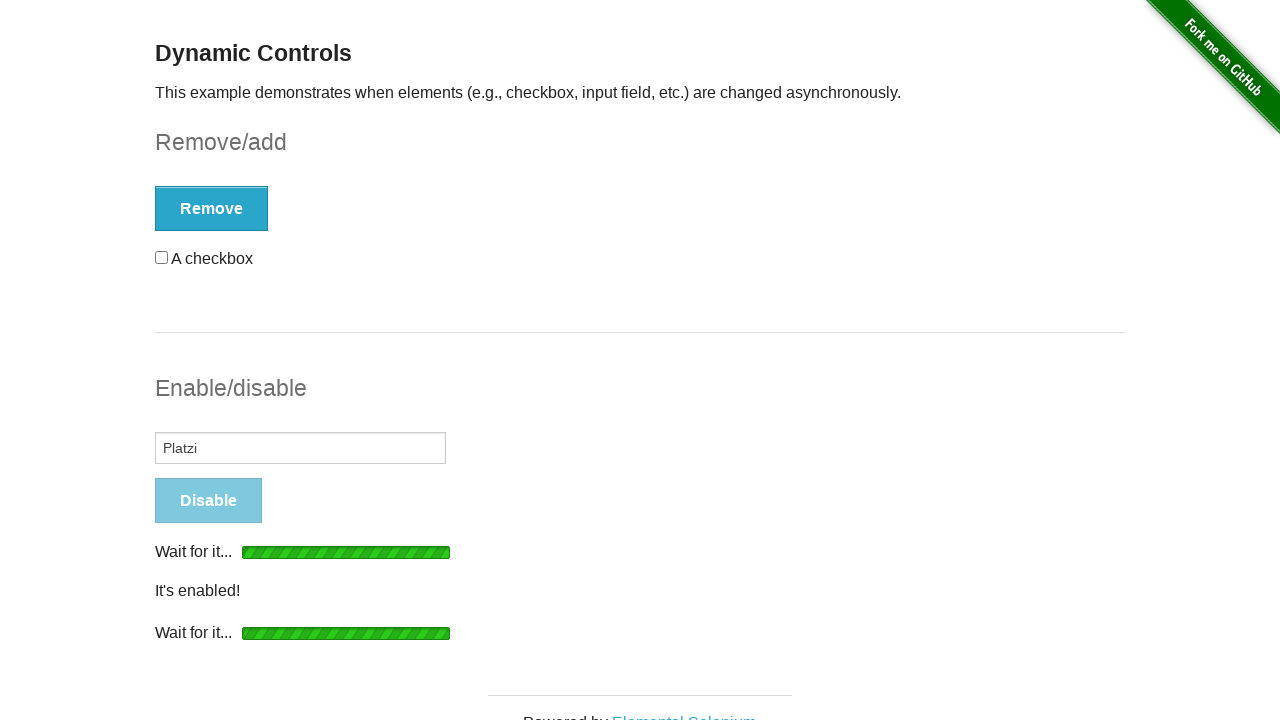